Tests date selection functionality on a Korean oil price information website by selecting start and end dates from dropdown menus and clicking the search button.

Starting URL: https://www.opinet.co.kr/user/dopospdrg/dopOsPdrgSelect.do

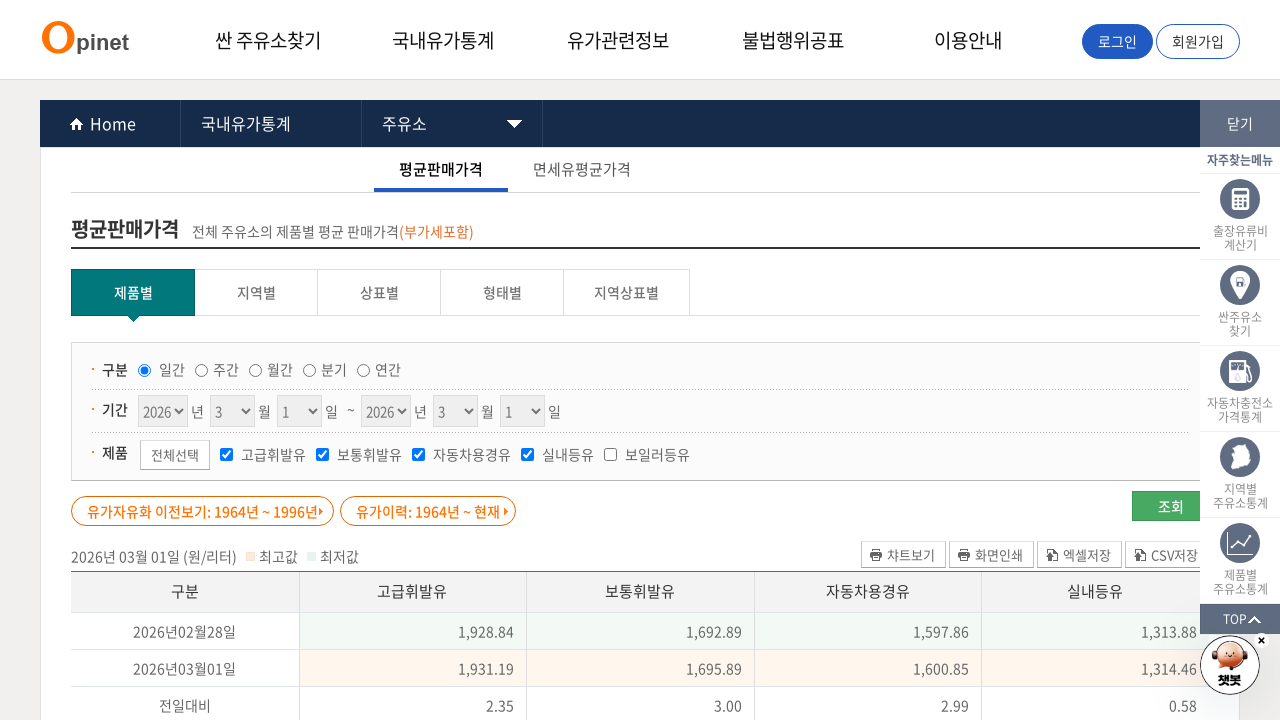

Selected start year as 2024 on #STA_Y
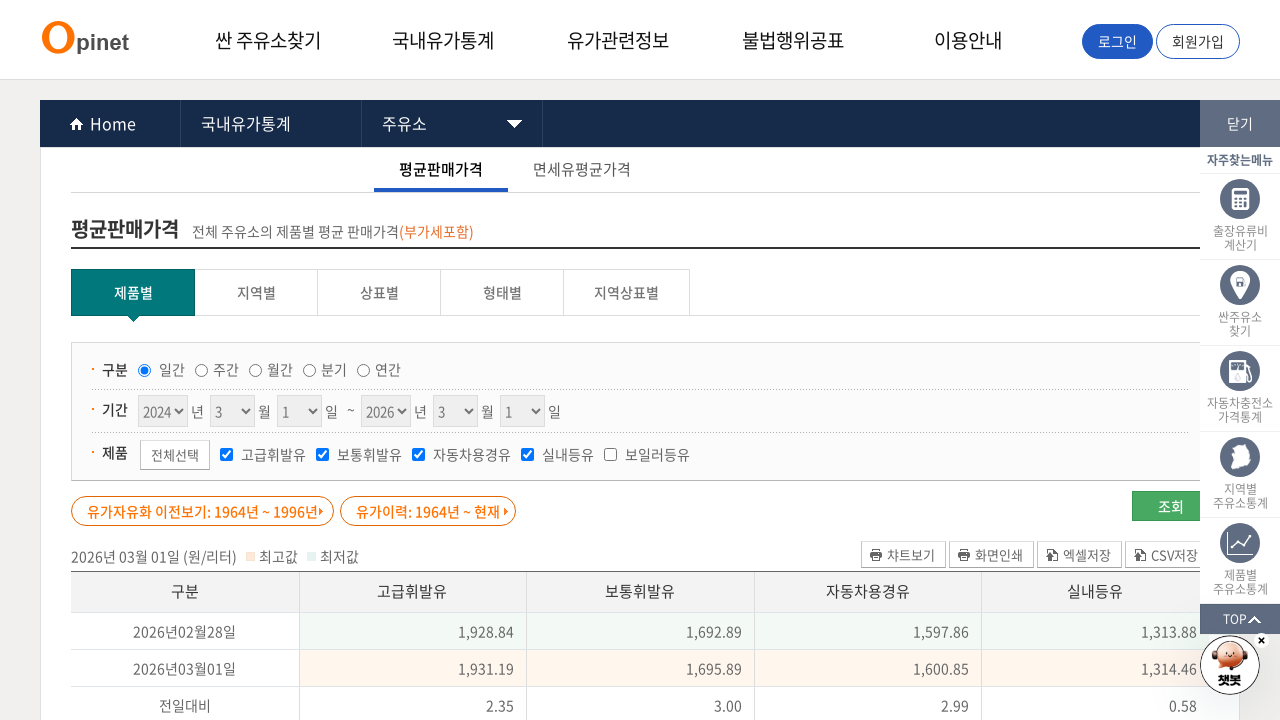

Selected start month as 03 (March) on #STA_M
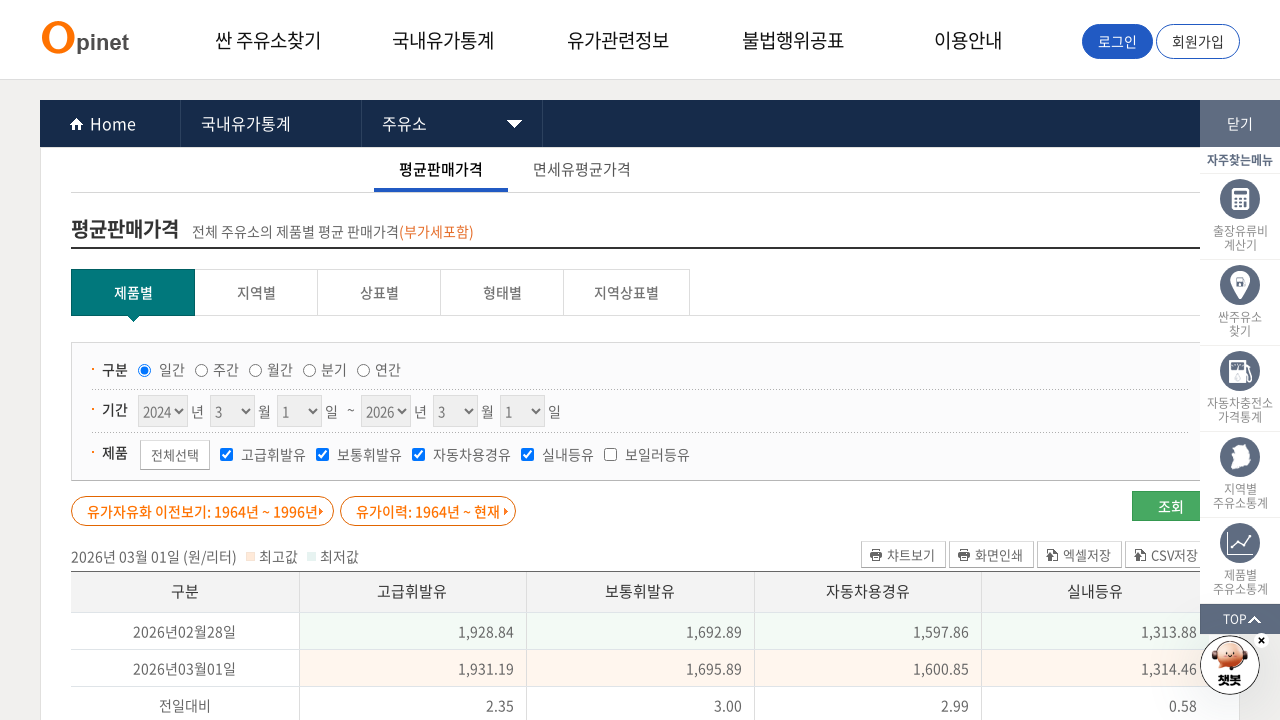

Selected start day as 15 on #STA_D
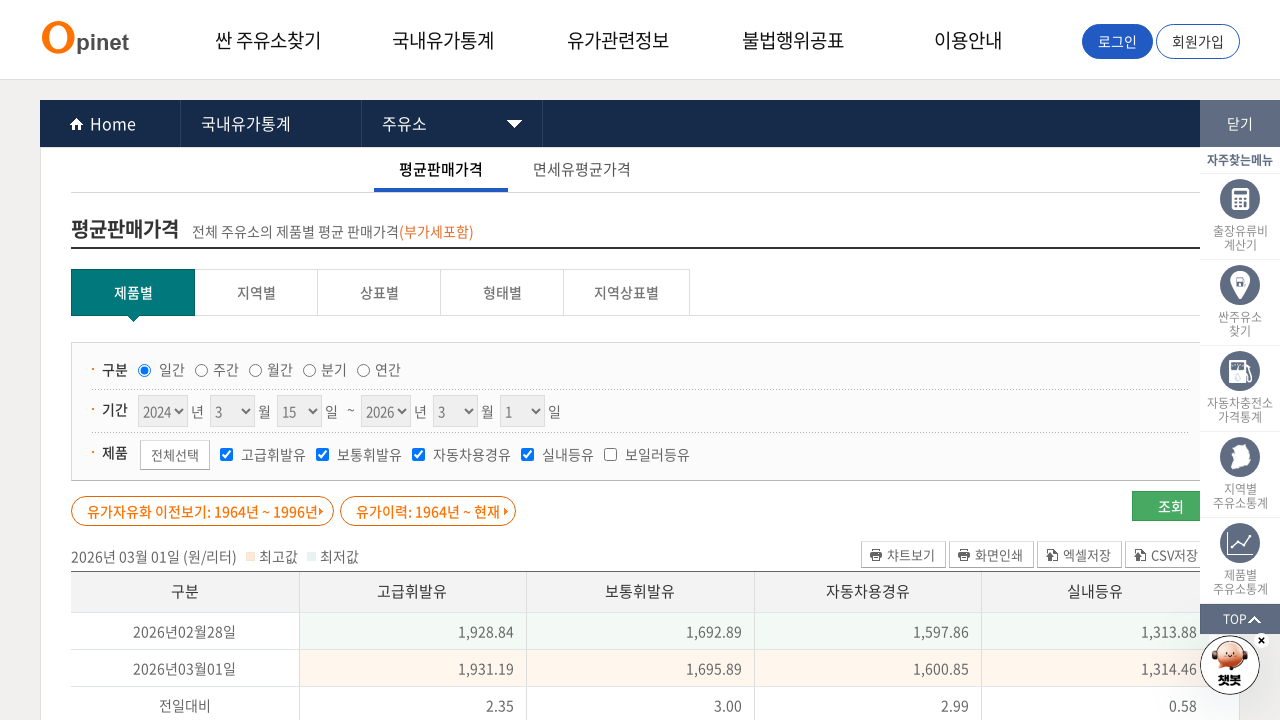

Selected end year as 2024 on #END_Y
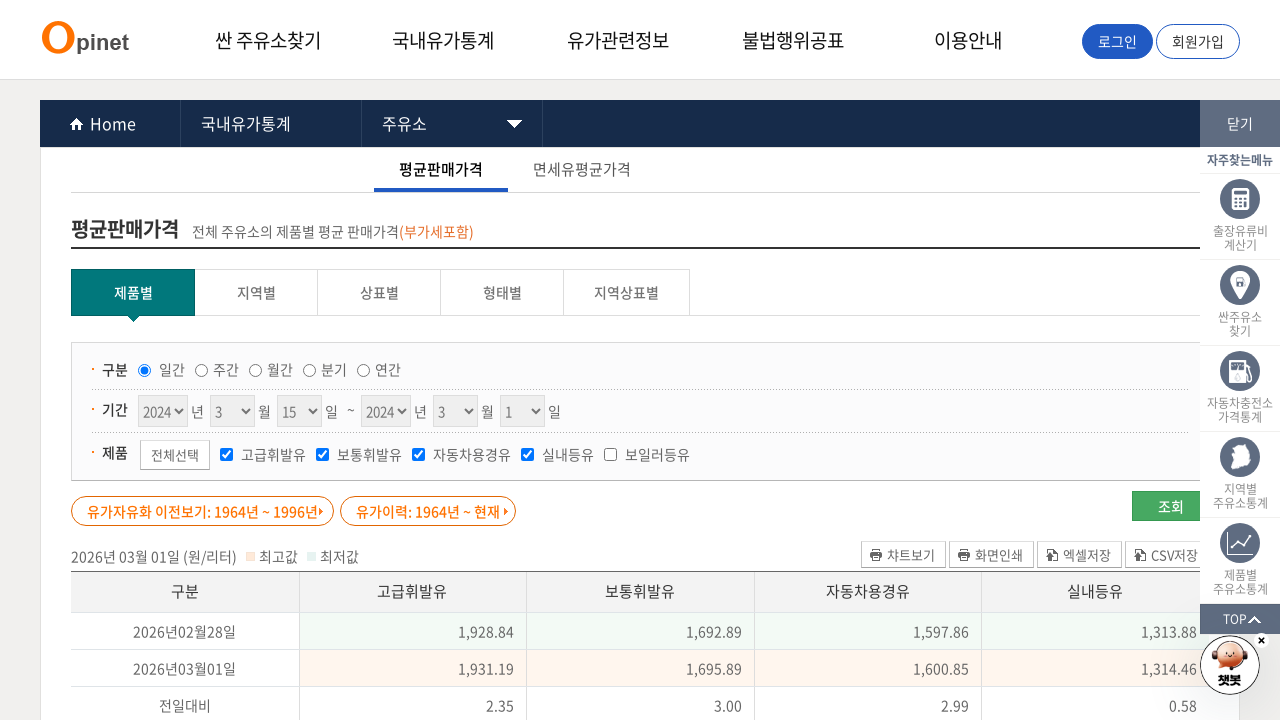

Selected end month as 06 (June) on #END_M
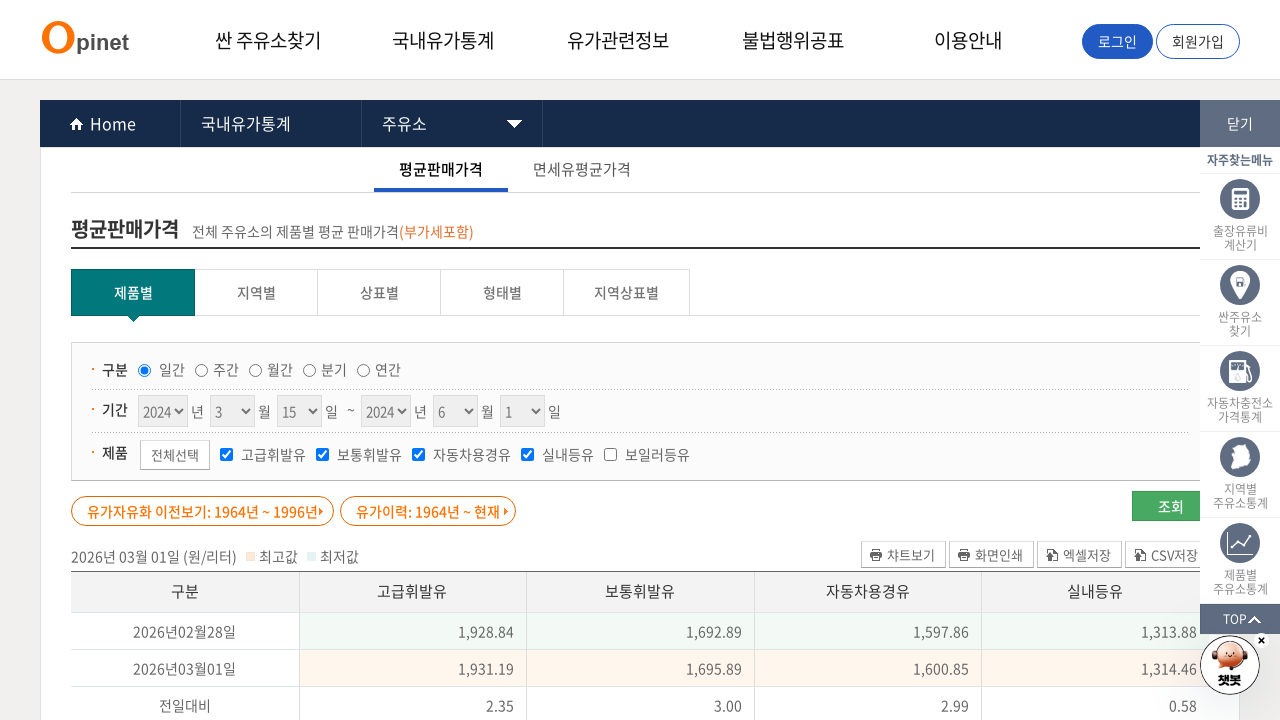

Selected end day as 20 on #END_D
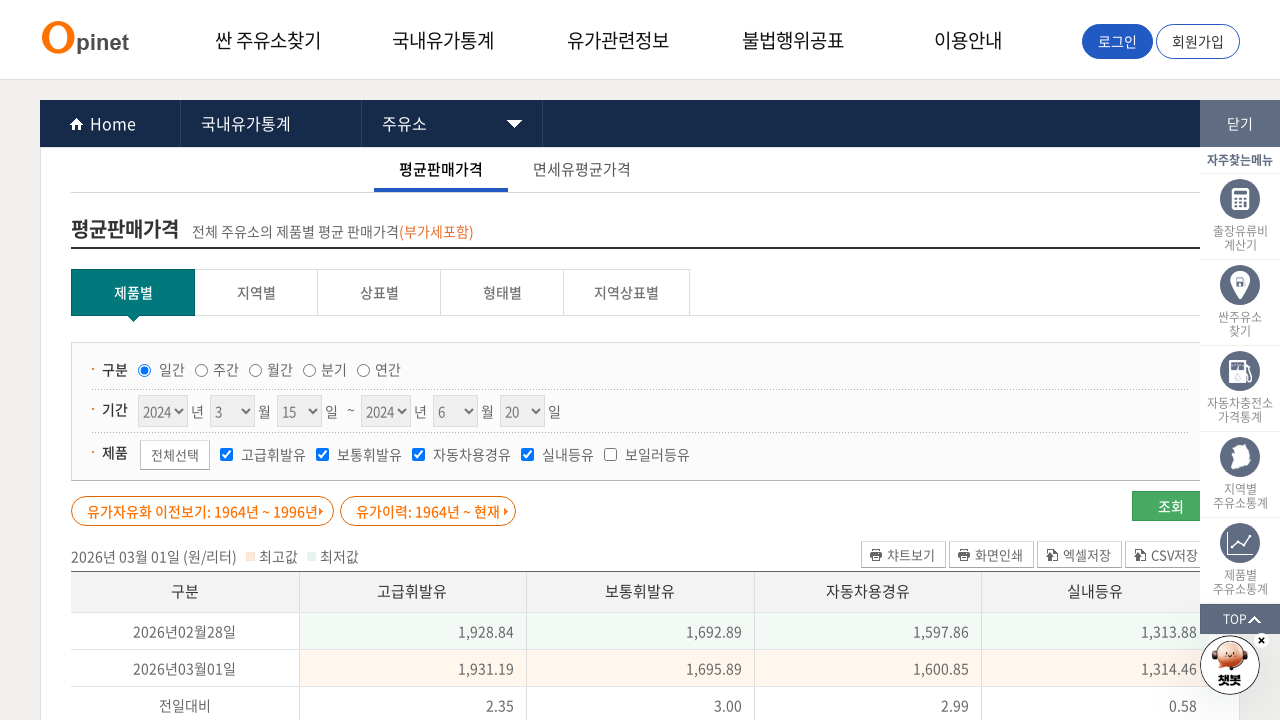

Clicked search button to retrieve oil price data at (1170, 506) on .btn_type1
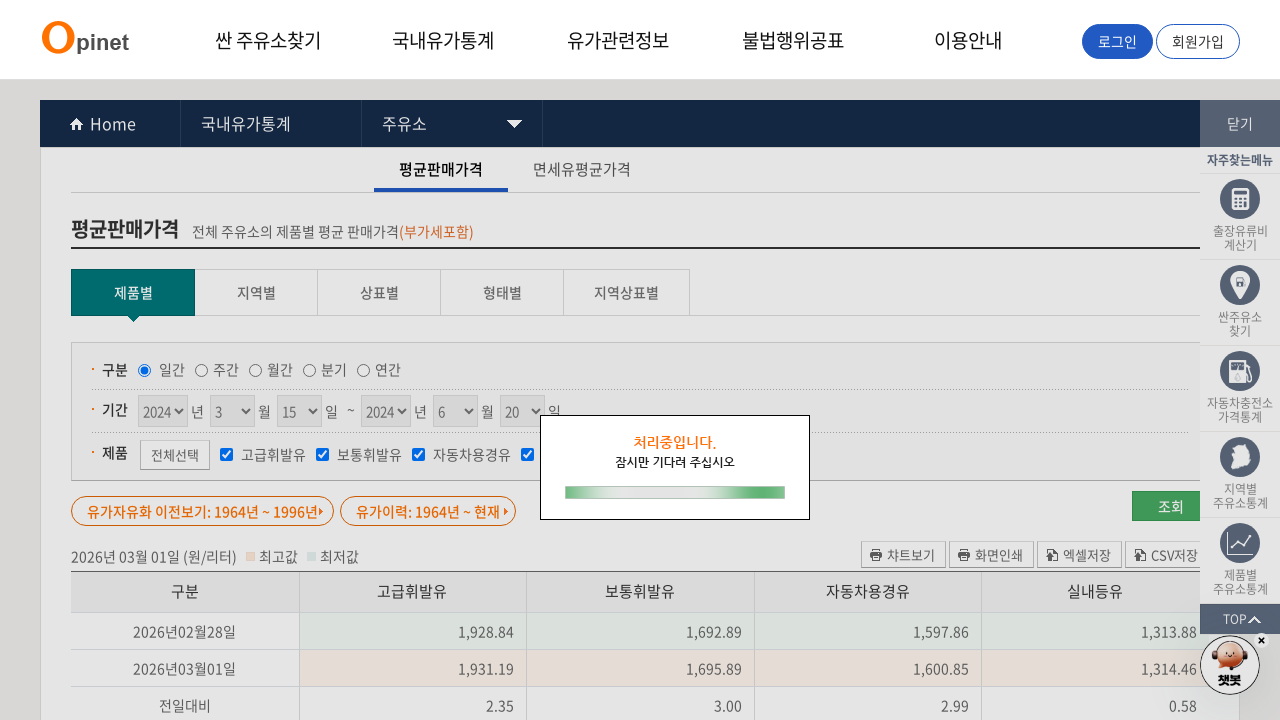

Waited 2 seconds for results to load
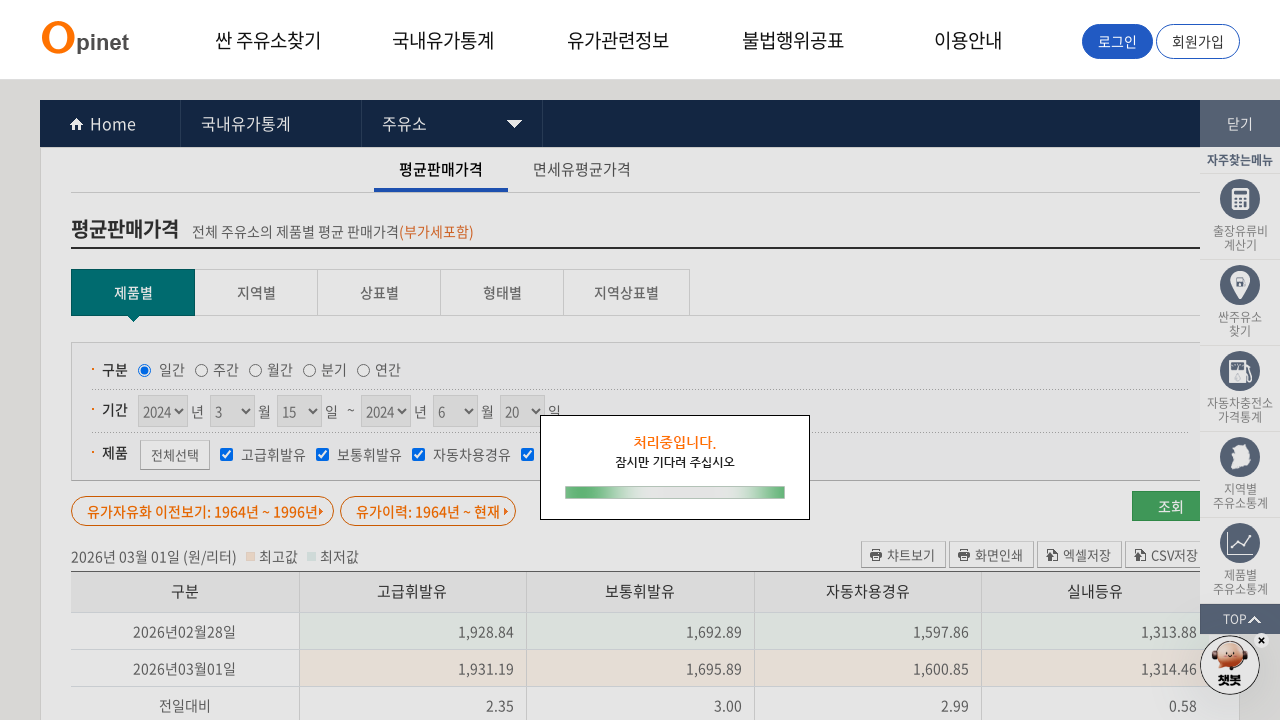

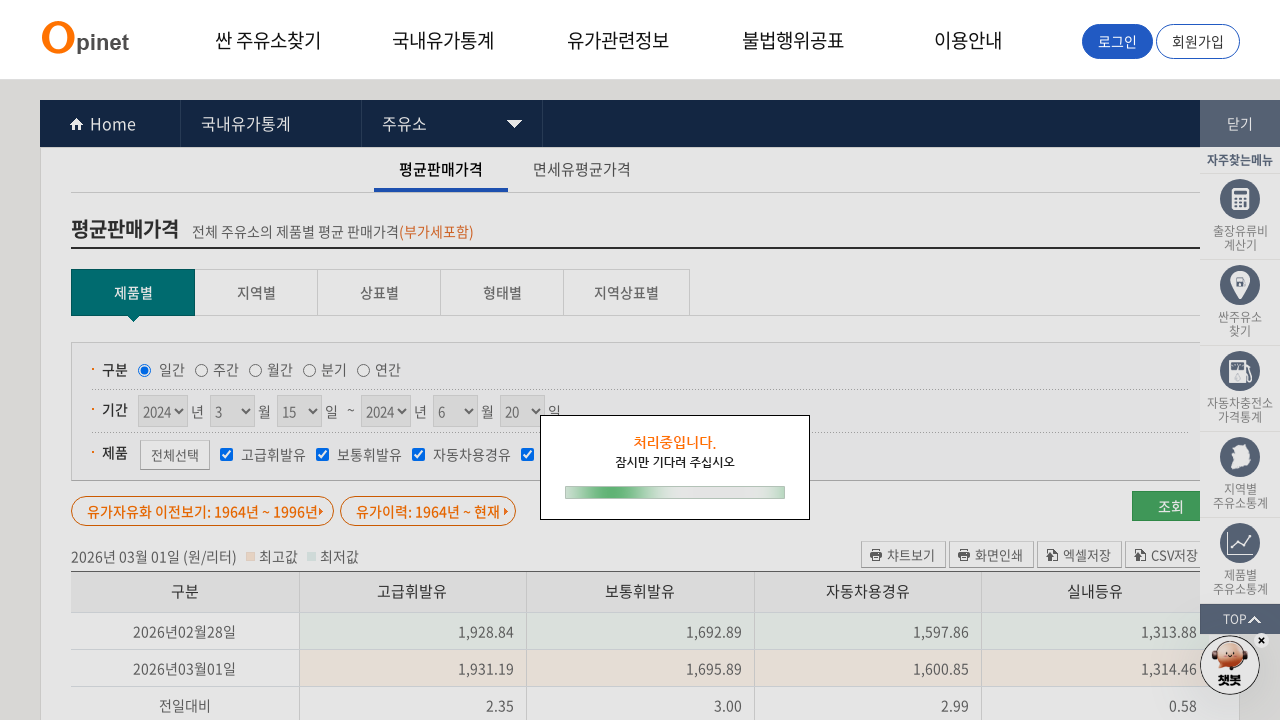